Tests calculator multiplication with negative first number by clicking buttons for -5 * 2 and verifying the result

Starting URL: https://testpages.eviltester.com/styled/apps/calculator.html

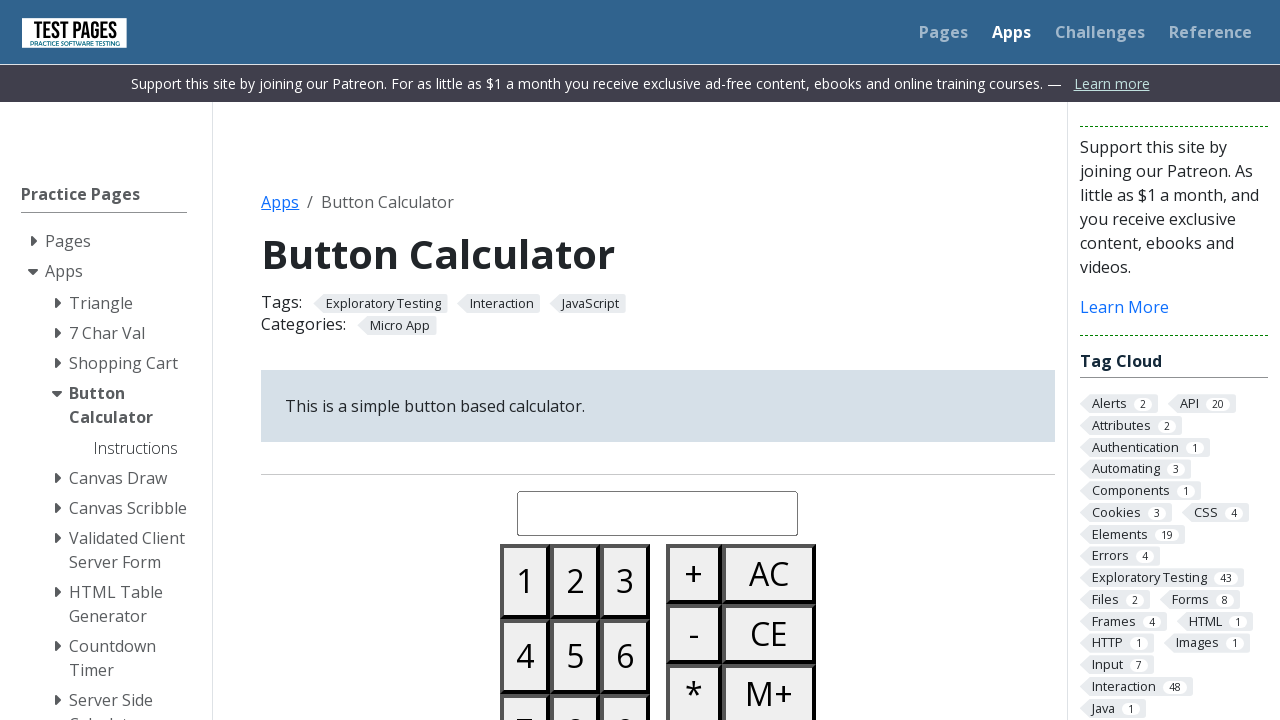

Clicked All Clear button to reset calculator at (769, 574) on #buttonallclear
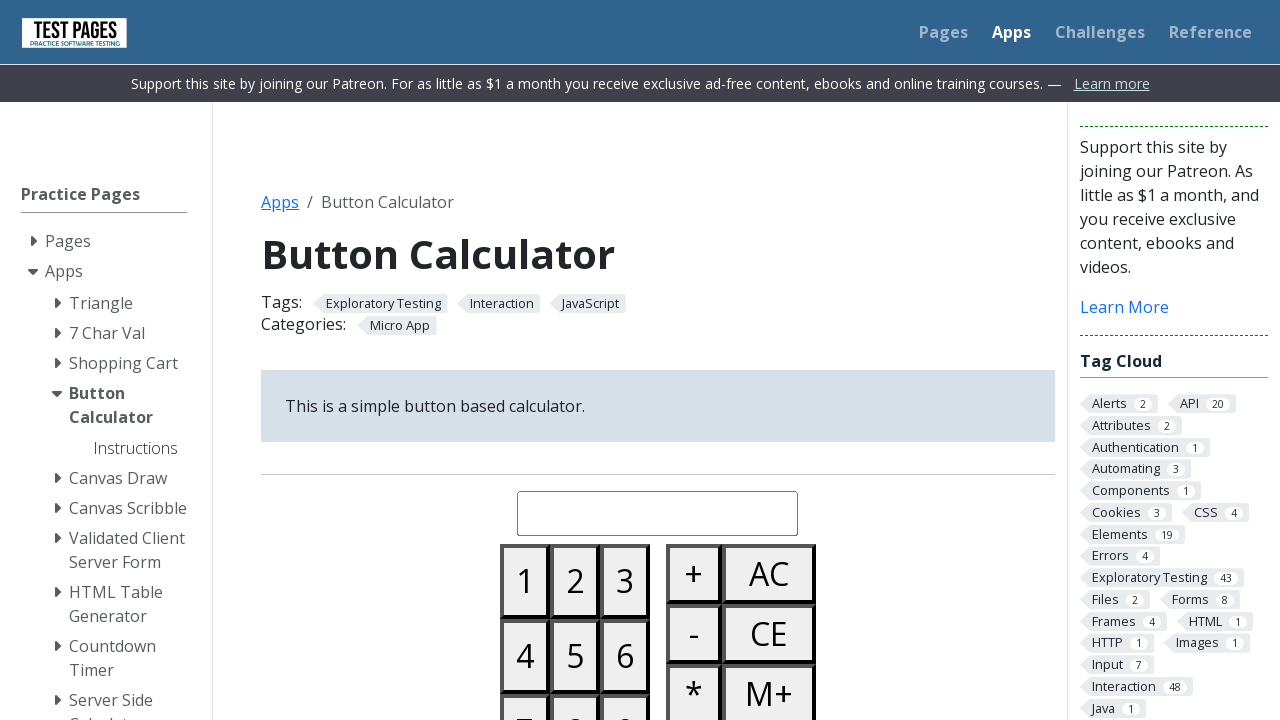

Clicked minus button to prepare for negative number at (694, 634) on #buttonminus
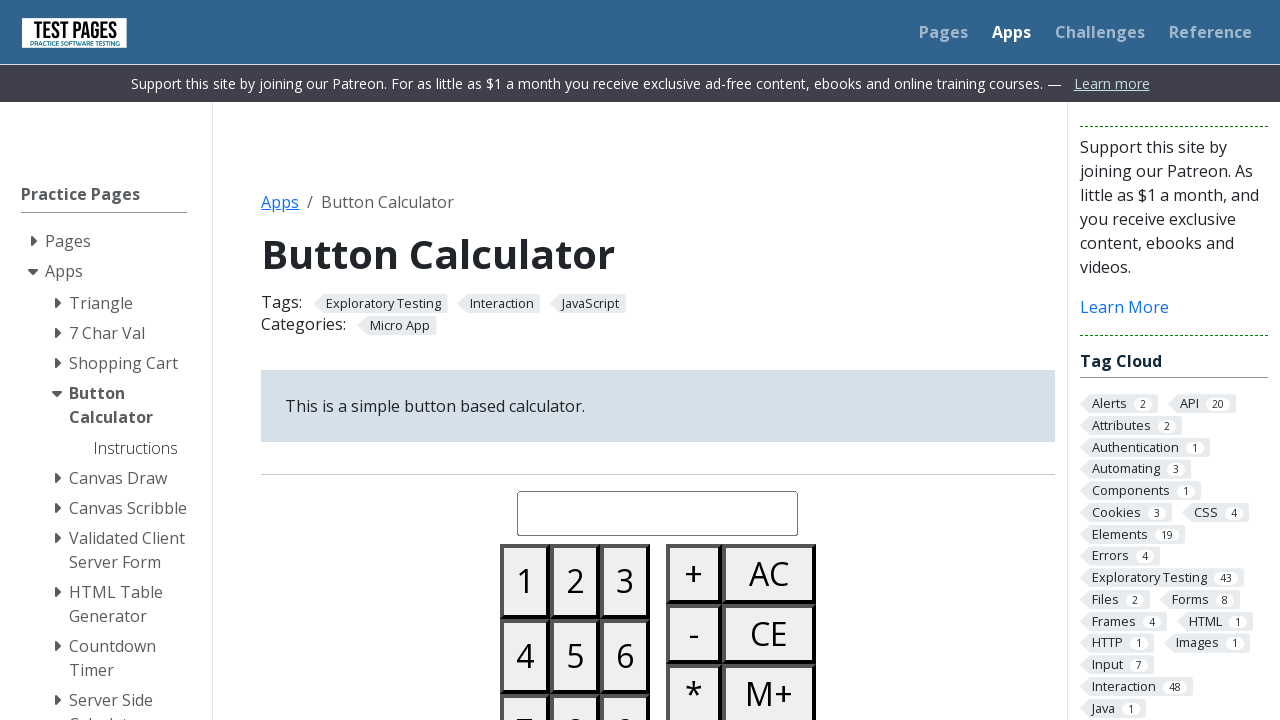

Clicked button 5 to enter -5 at (575, 656) on #button05
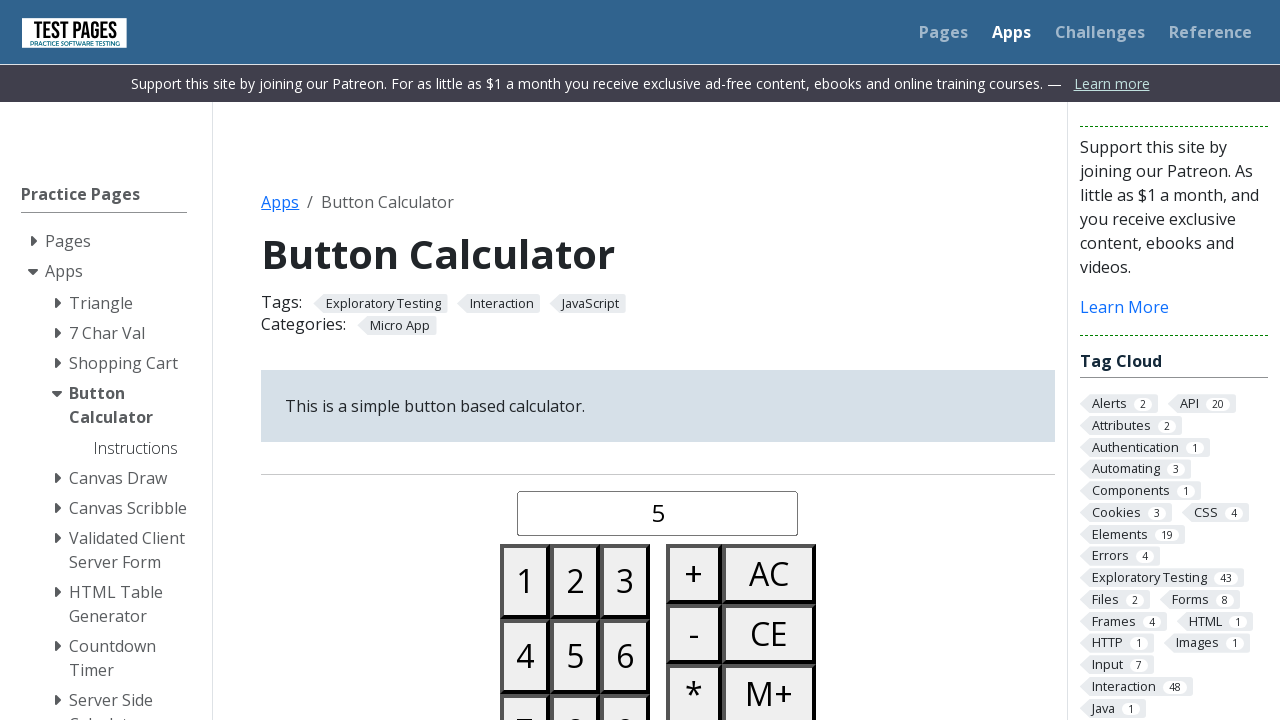

Clicked multiply button for multiplication operation at (694, 690) on #buttonmultiply
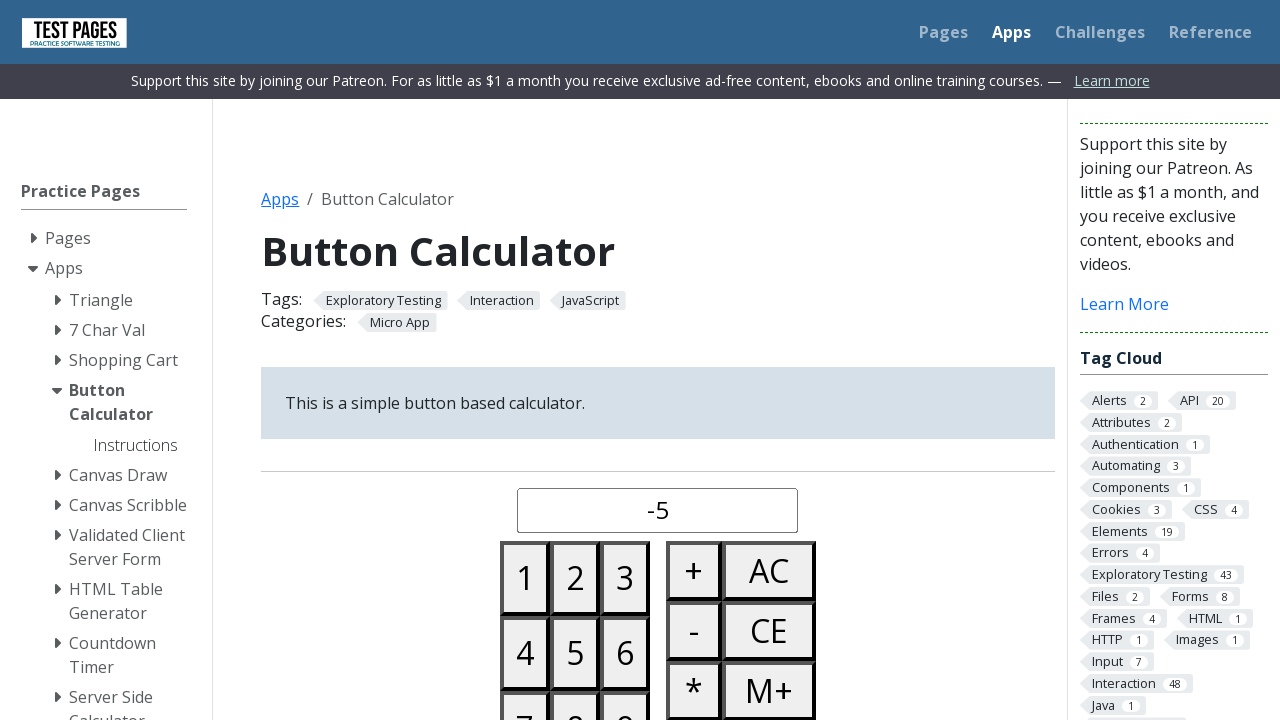

Clicked button 2 to complete the operation -5 * 2 at (575, 578) on #button02
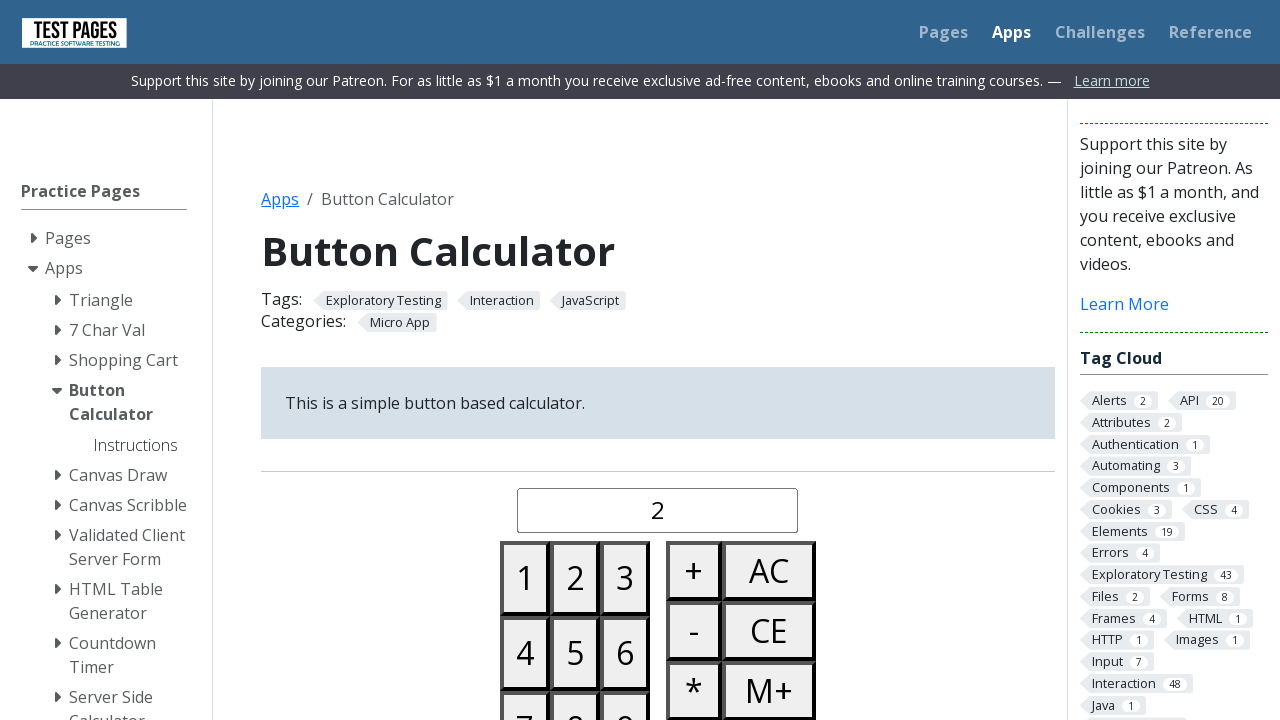

Clicked equals button to calculate the result at (694, 360) on #buttonequals
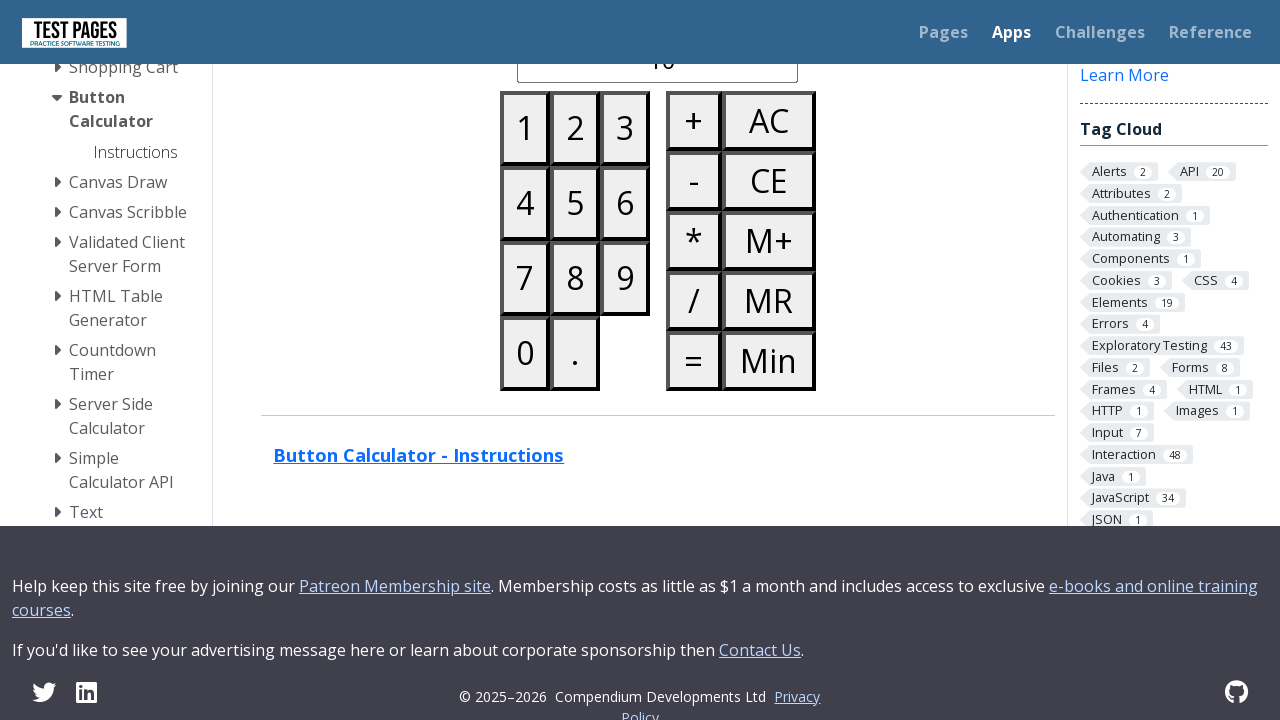

Result displayed in calculator showing -10
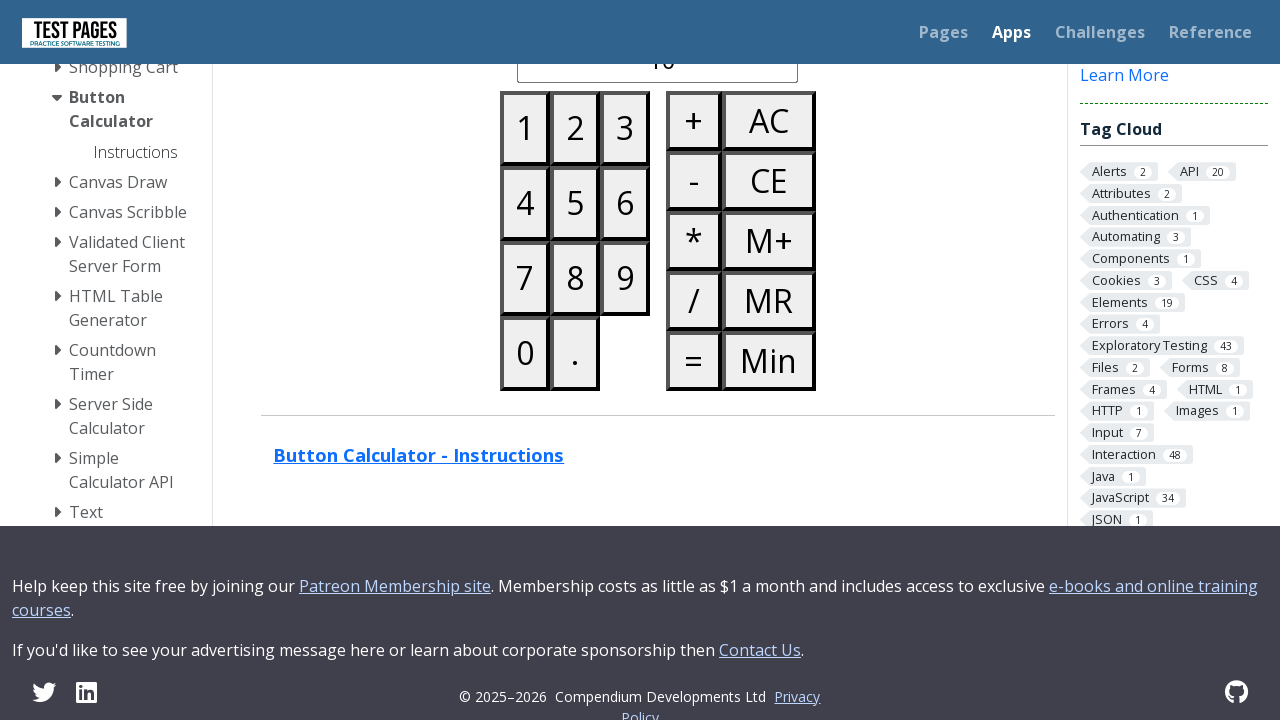

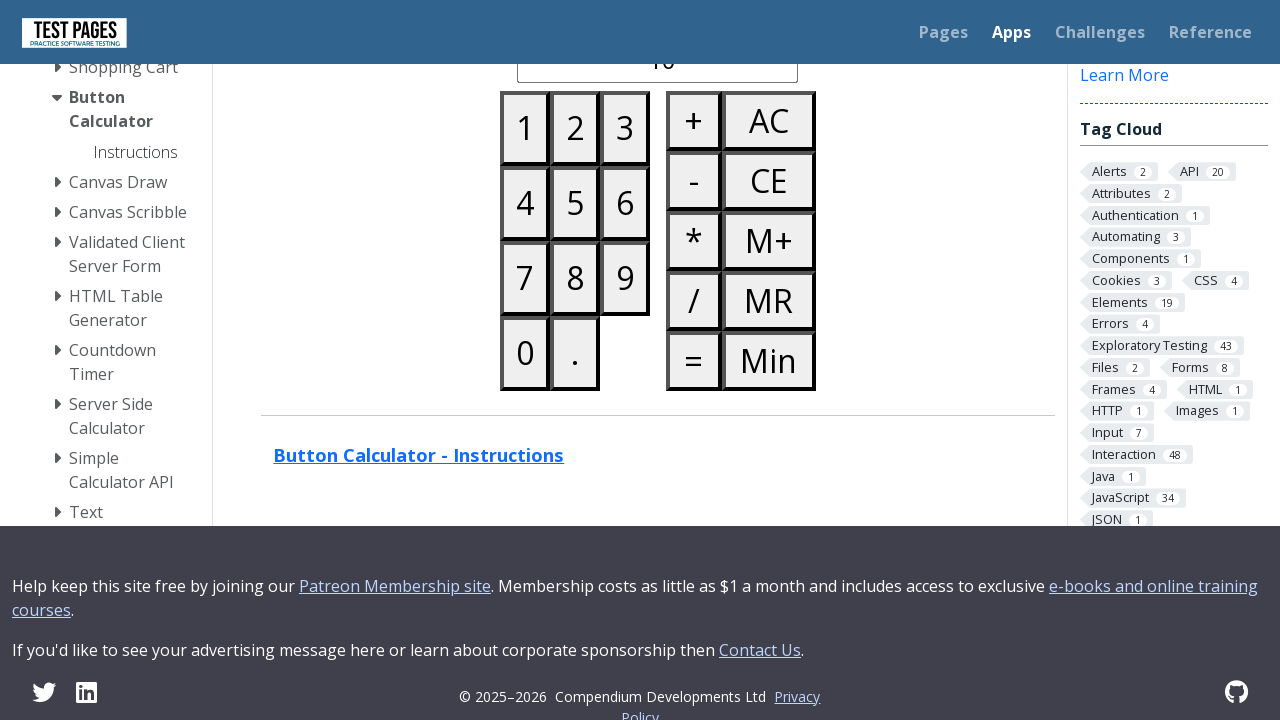